Tests the complete flow of adding a customer, opening an account, and viewing the customer list to verify the data

Starting URL: https://www.globalsqa.com/angularJs-protractor/BankingProject/#/login

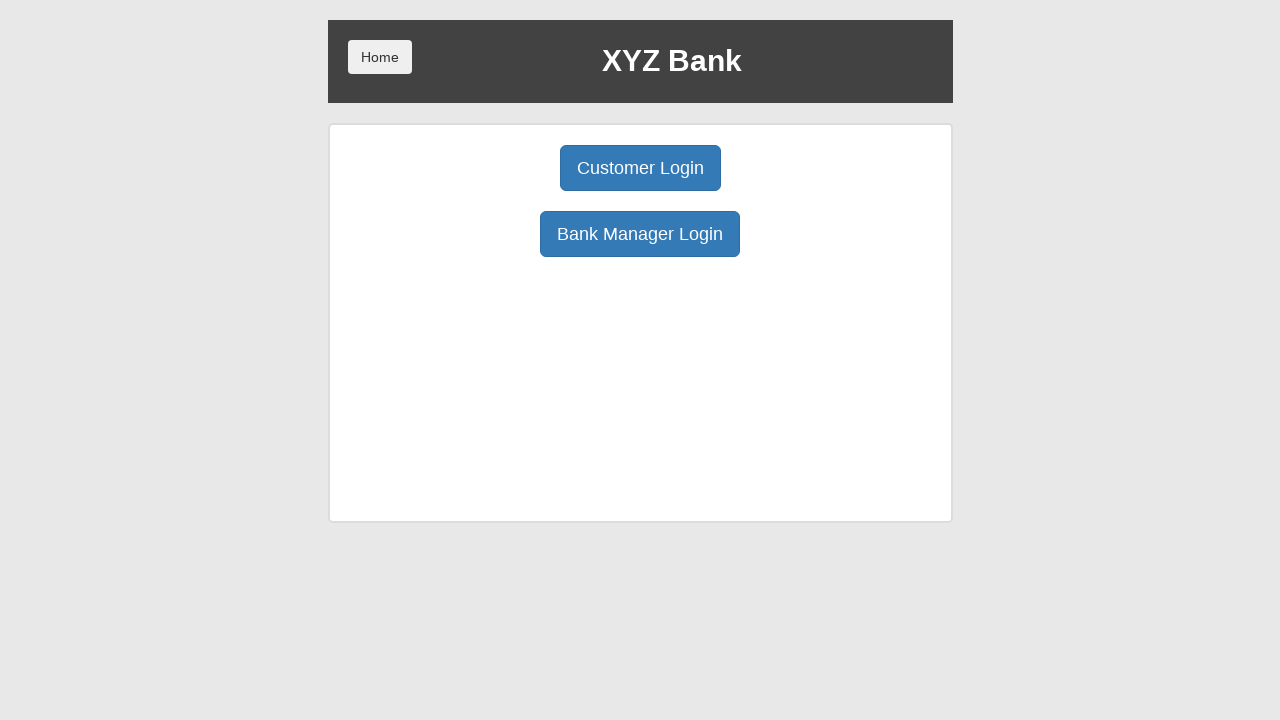

Clicked Bank Manager Login button at (640, 234) on button:has-text('Bank Manager Login')
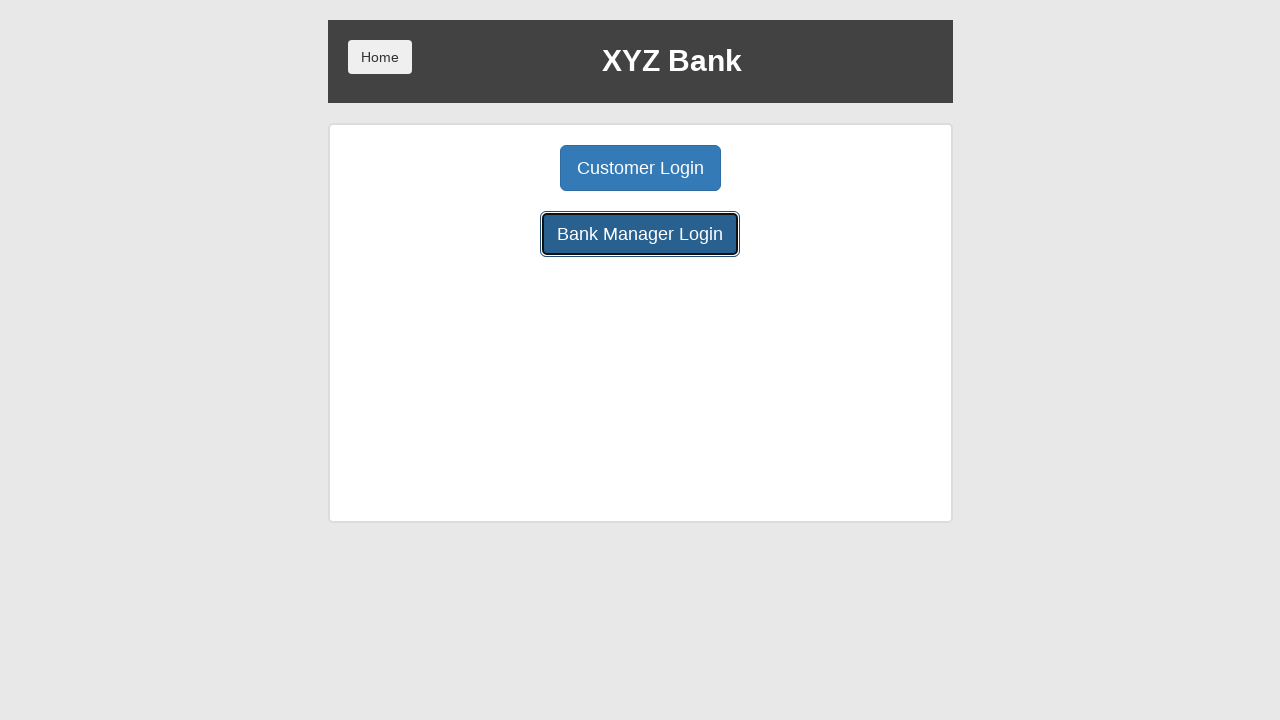

Clicked Add Customer tab at (502, 168) on button:has-text('Add Customer')
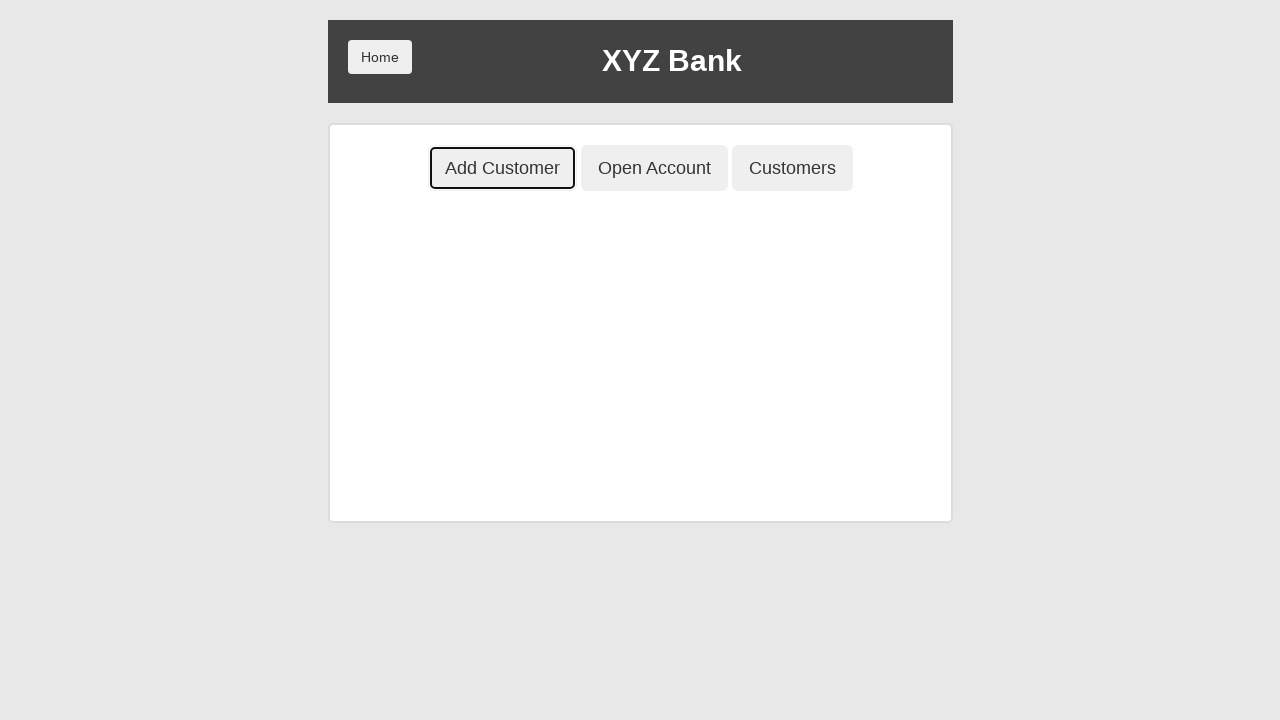

Filled First Name field with 'Ozan' on input[placeholder='First Name']
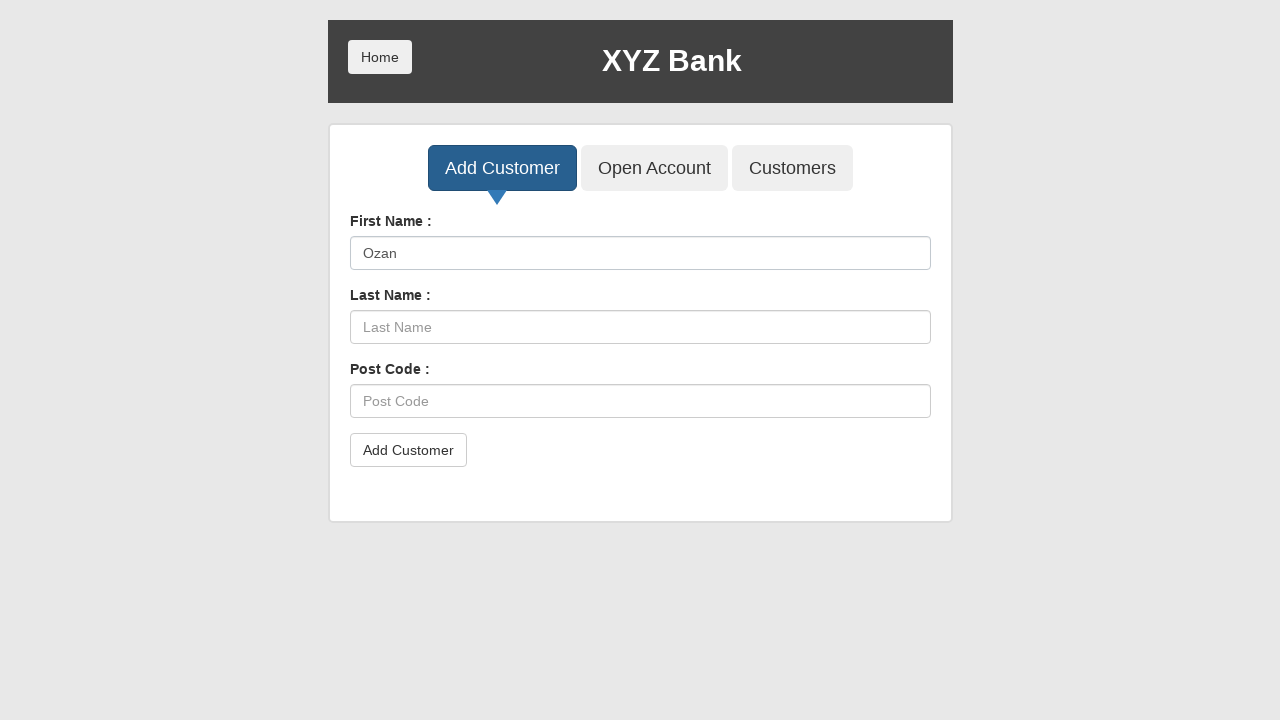

Filled Last Name field with 'Cifci' on input[placeholder='Last Name']
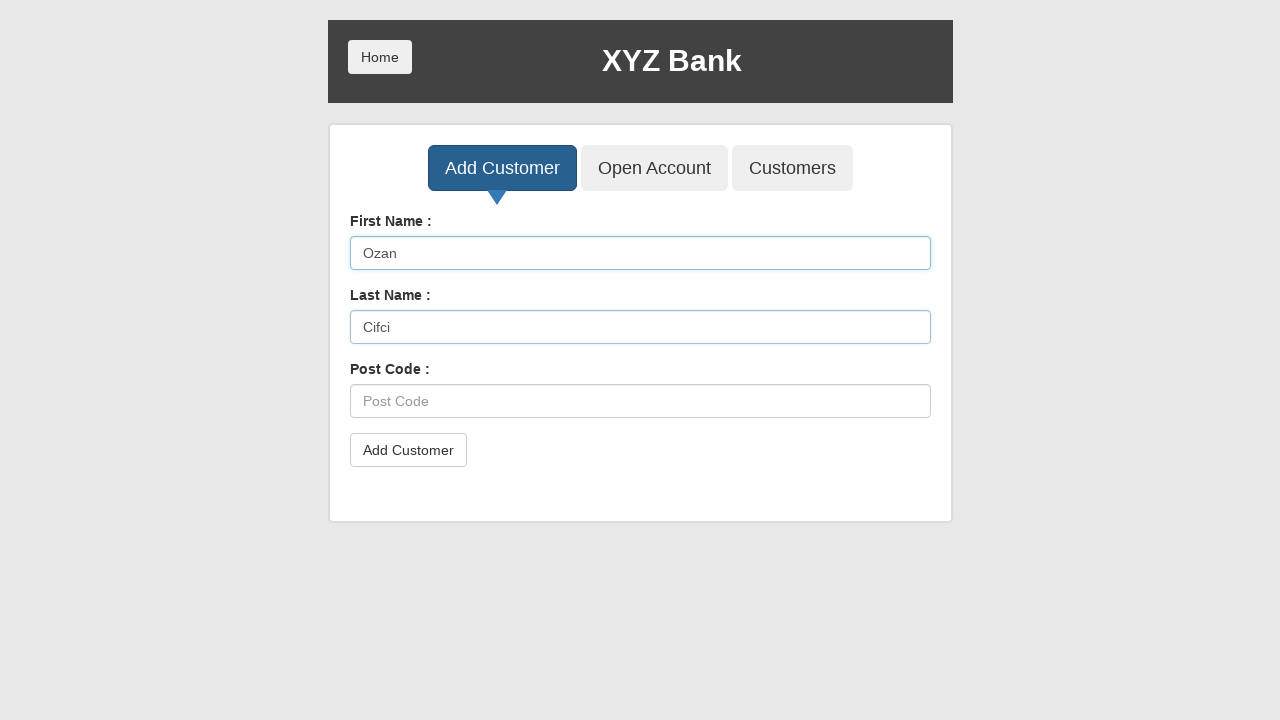

Filled Post Code field with '34787' on input[placeholder='Post Code']
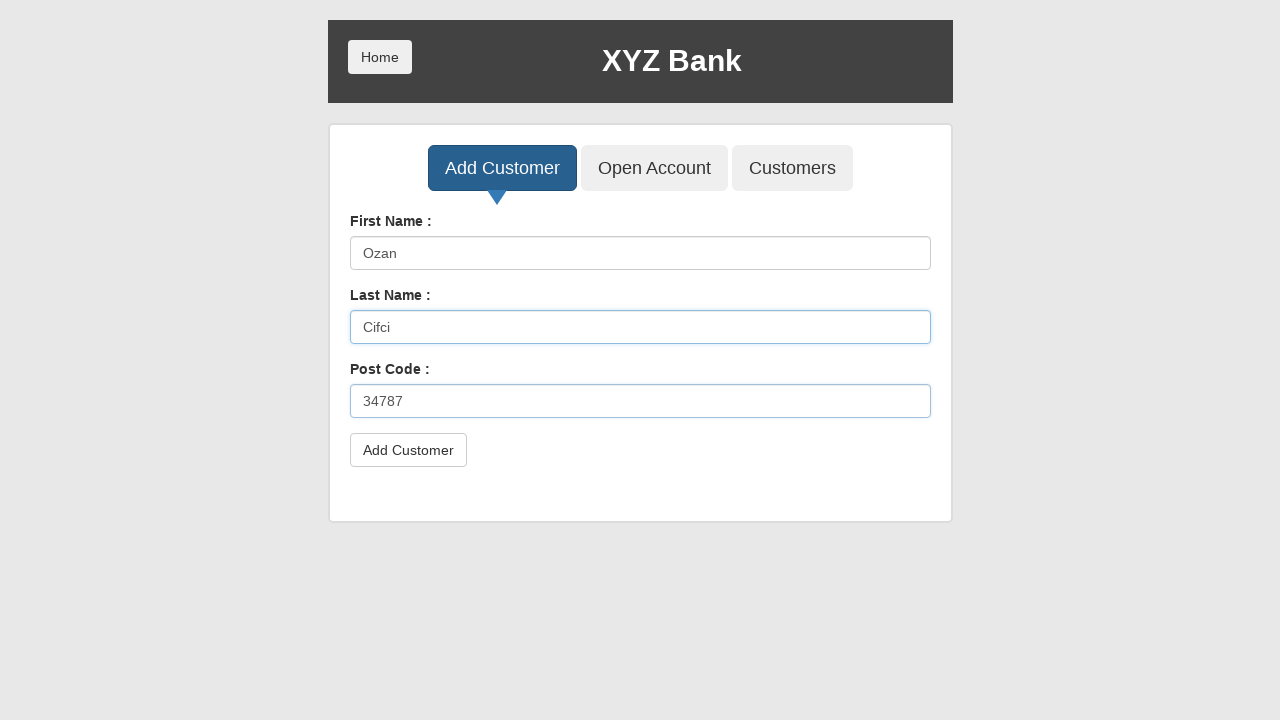

Clicked submit button to add customer at (408, 450) on button[type='submit']
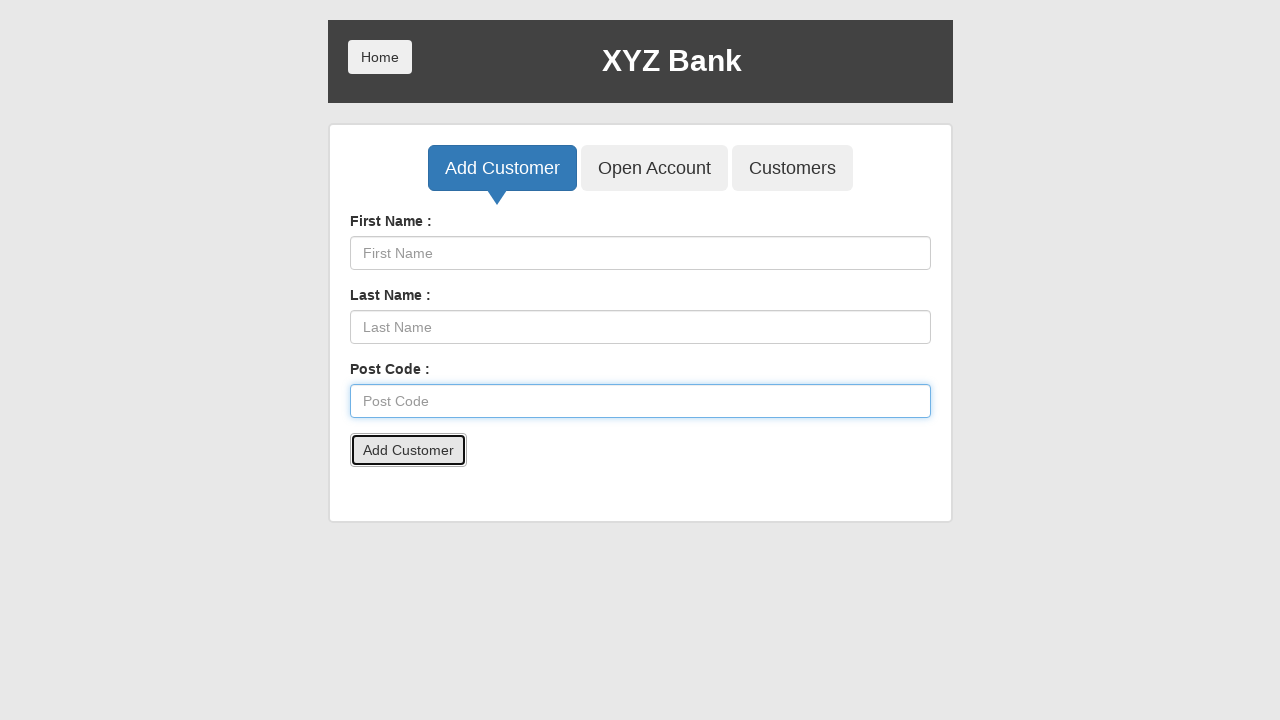

Accepted customer creation confirmation dialog
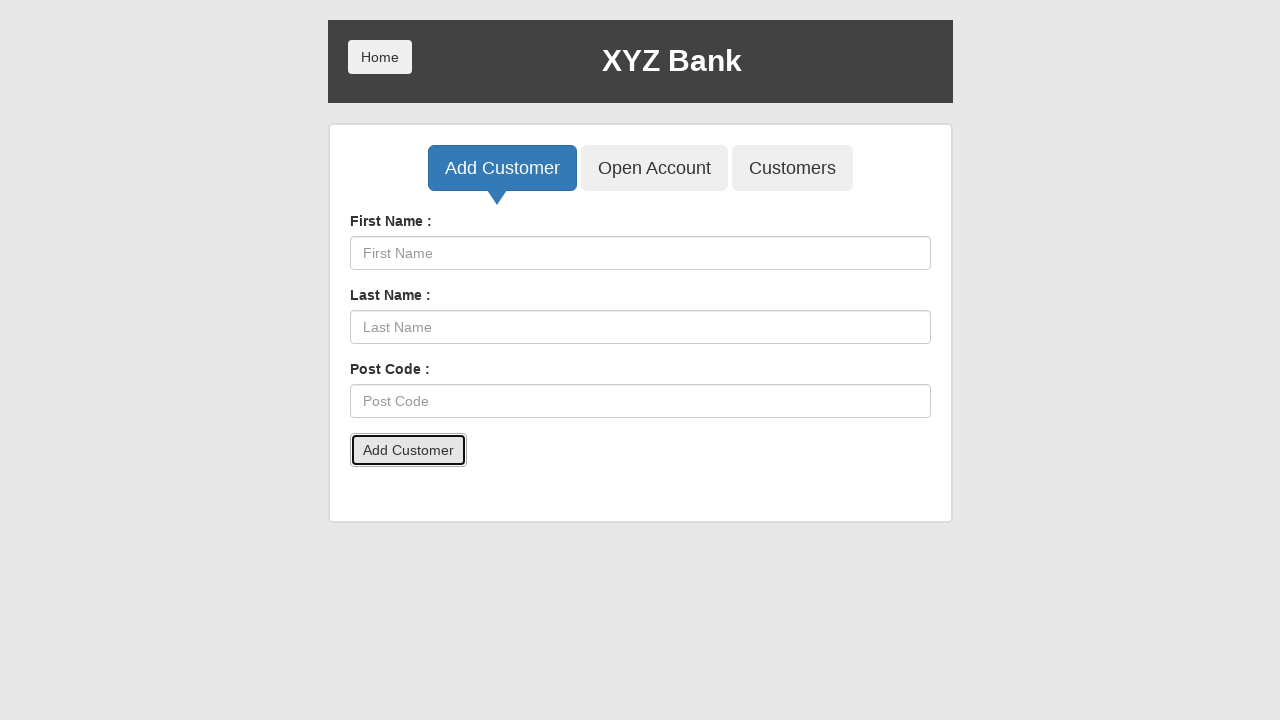

Clicked Open Account tab at (654, 168) on button:has-text('Open Account')
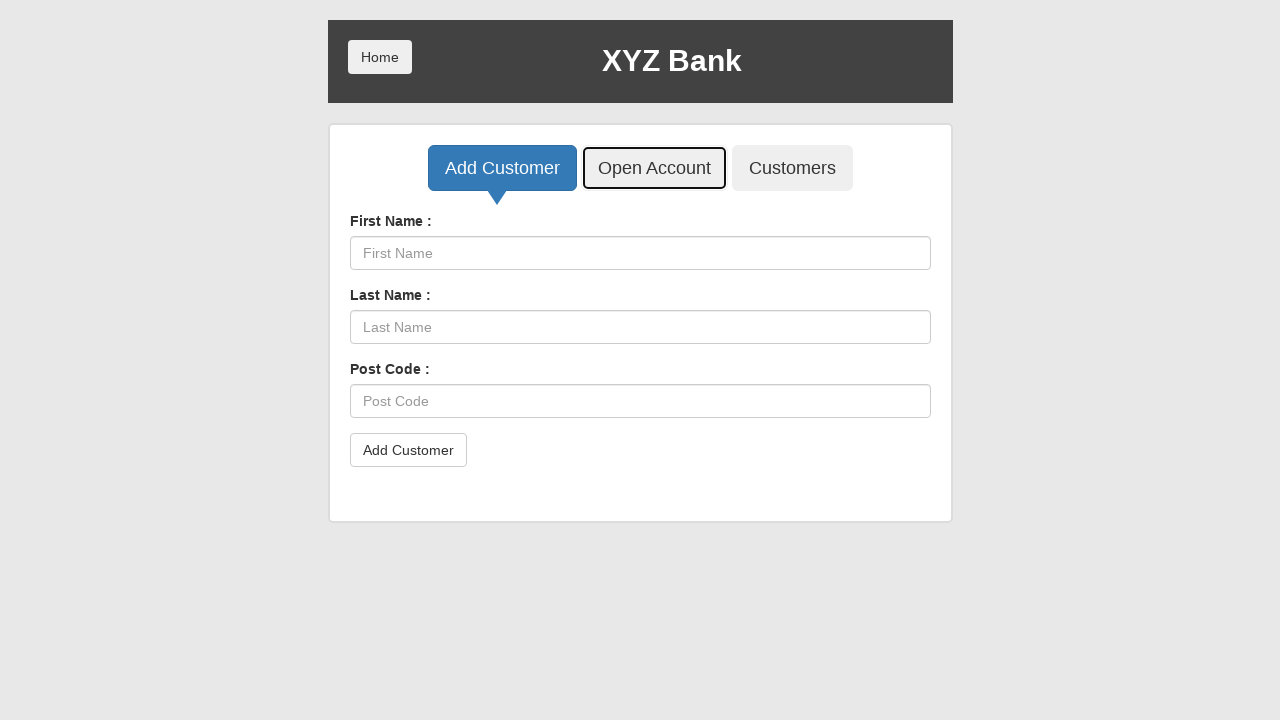

Selected customer 'Ozan Cifci' from dropdown on select#userSelect
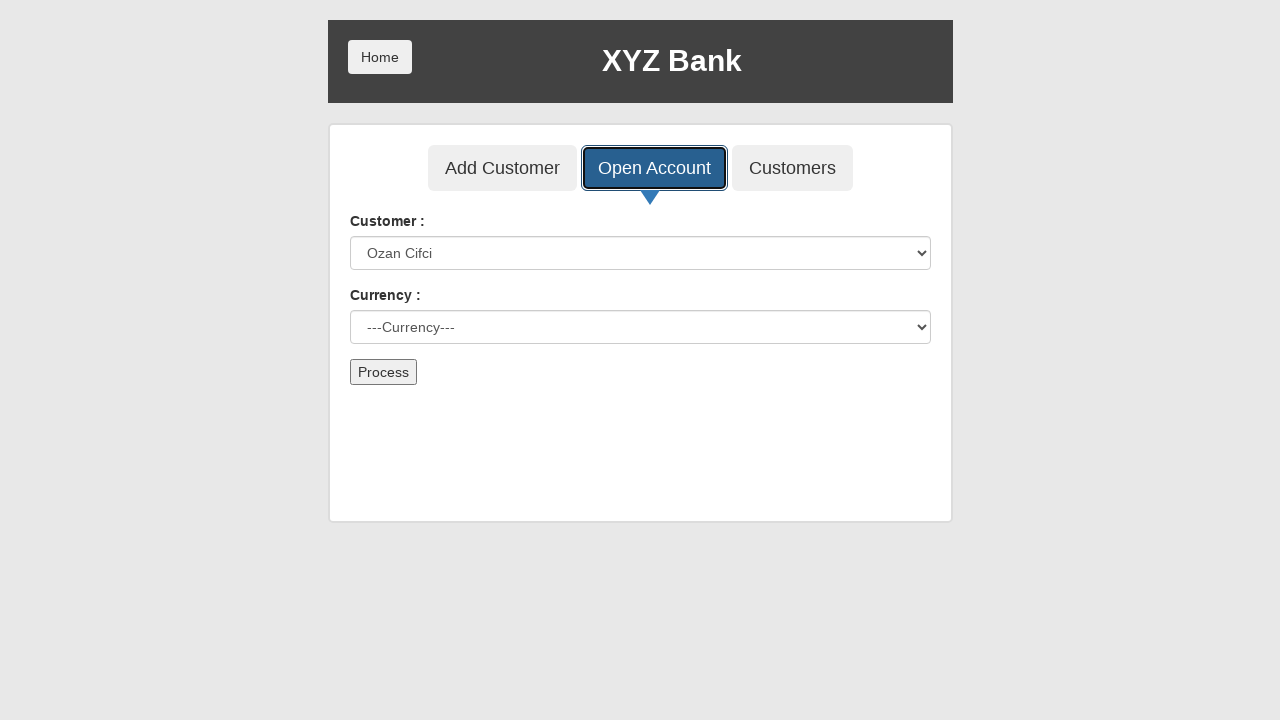

Selected 'Dollar' currency on select#currency
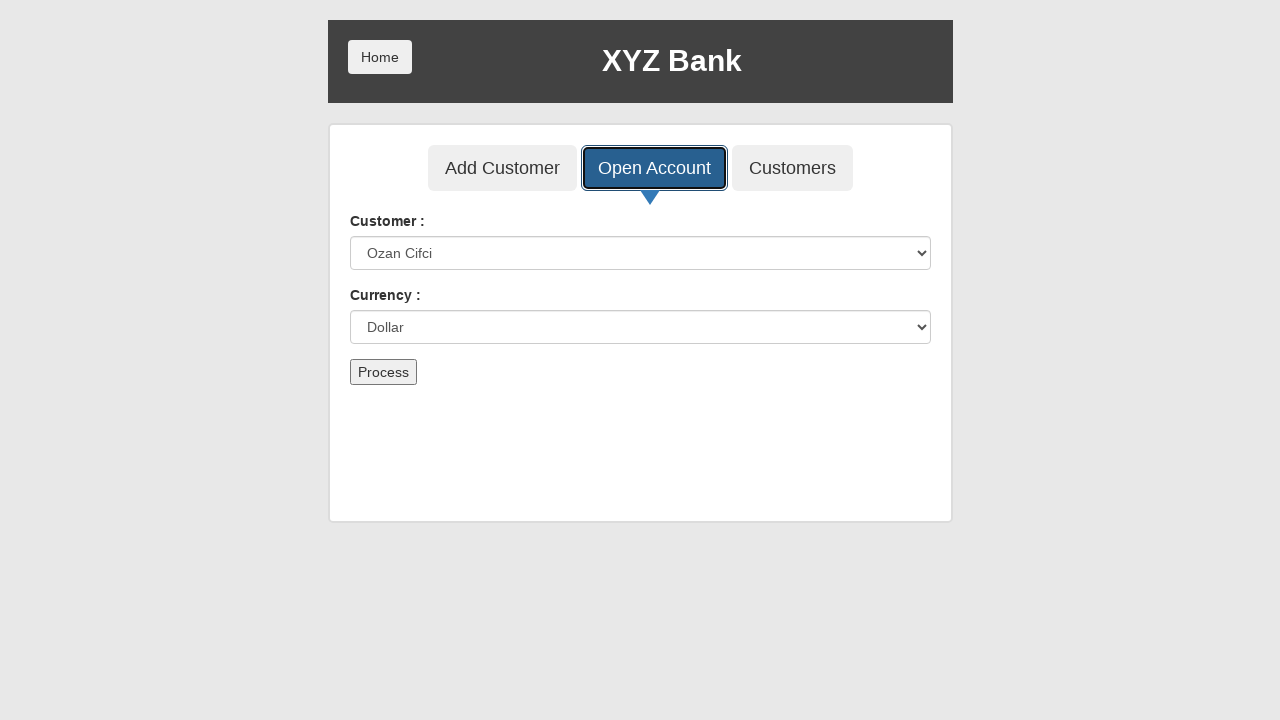

Clicked submit button to create account at (383, 372) on button[type='submit']
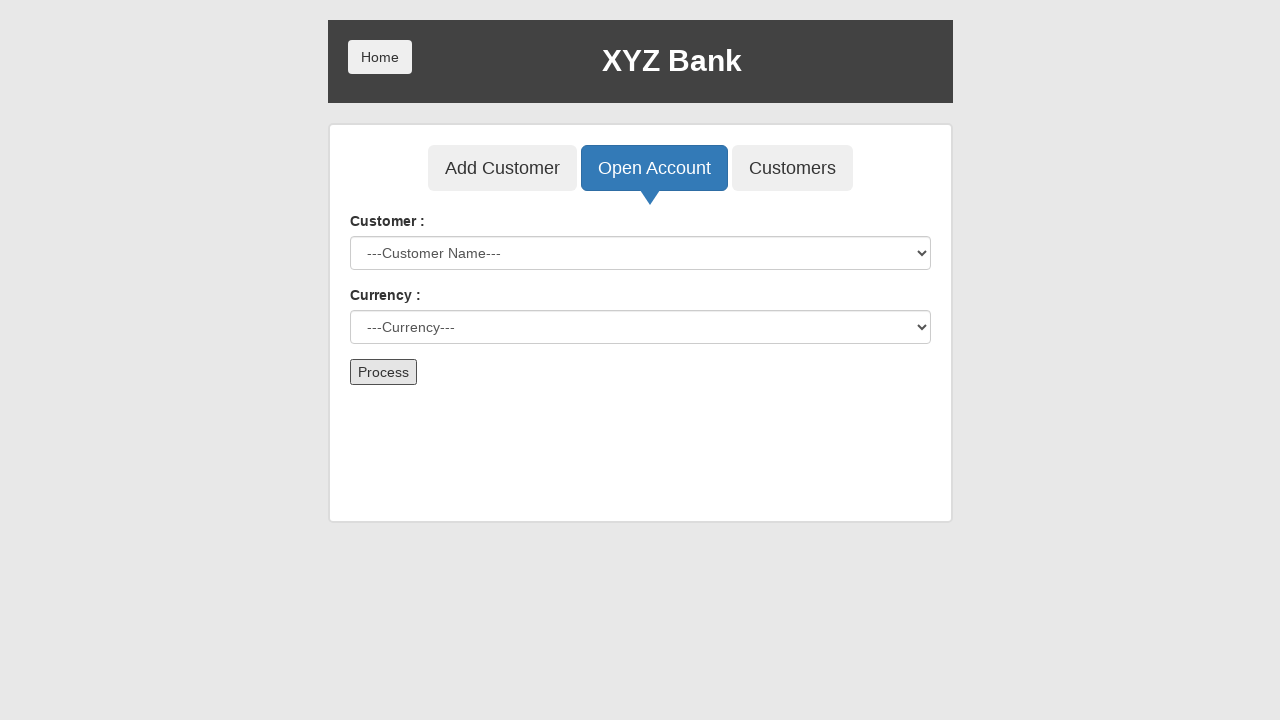

Accepted account creation confirmation dialog
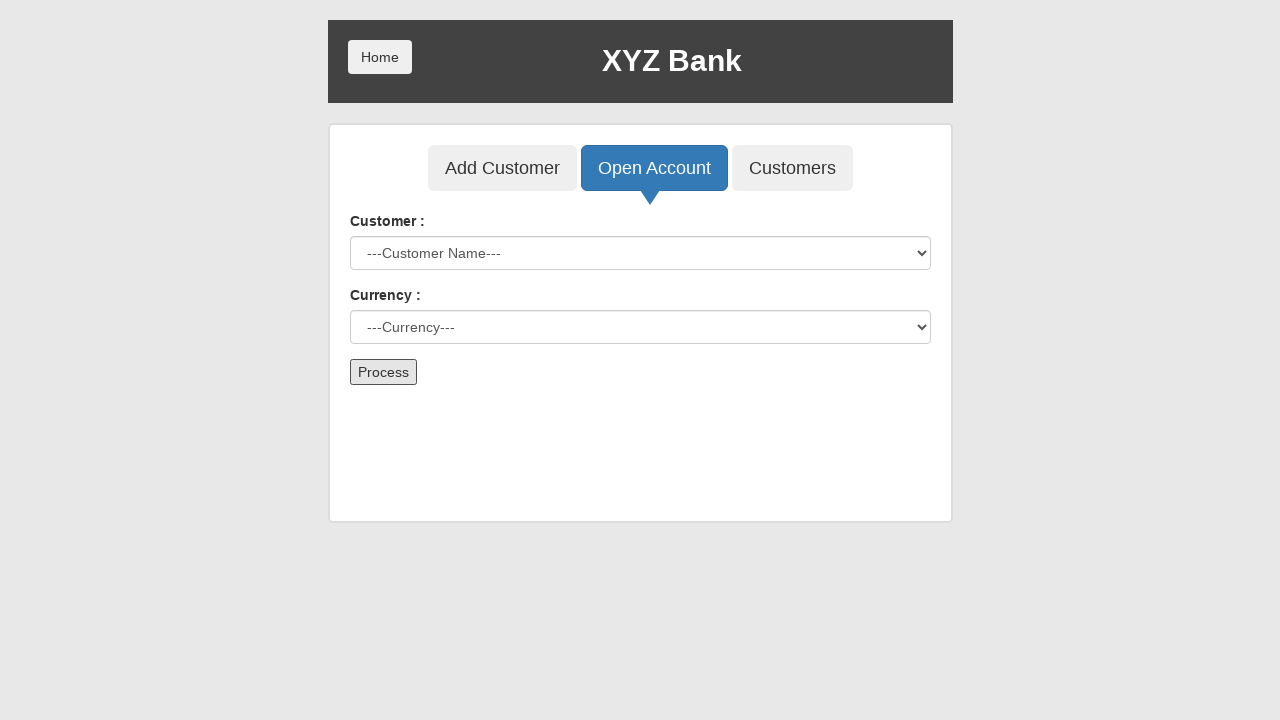

Clicked Customers tab to view customer list at (792, 168) on button:has-text('Customers')
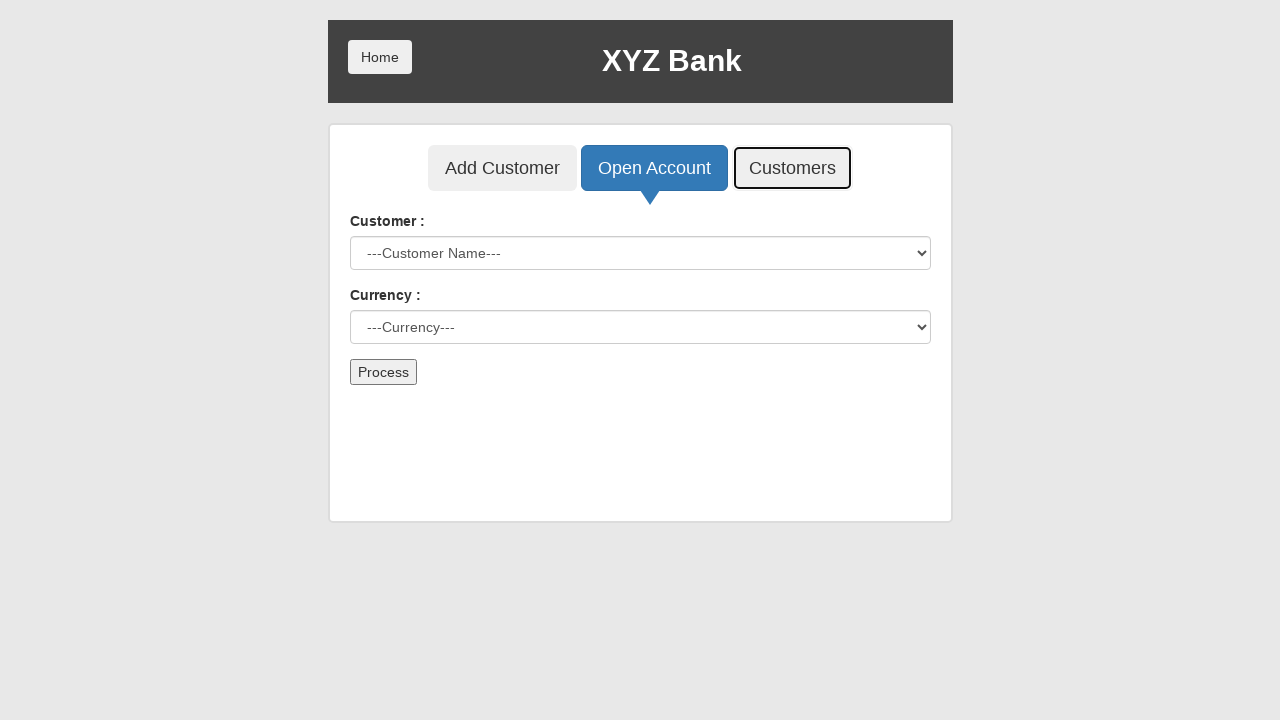

Verified customer 'Ozan' appears in the customer list table
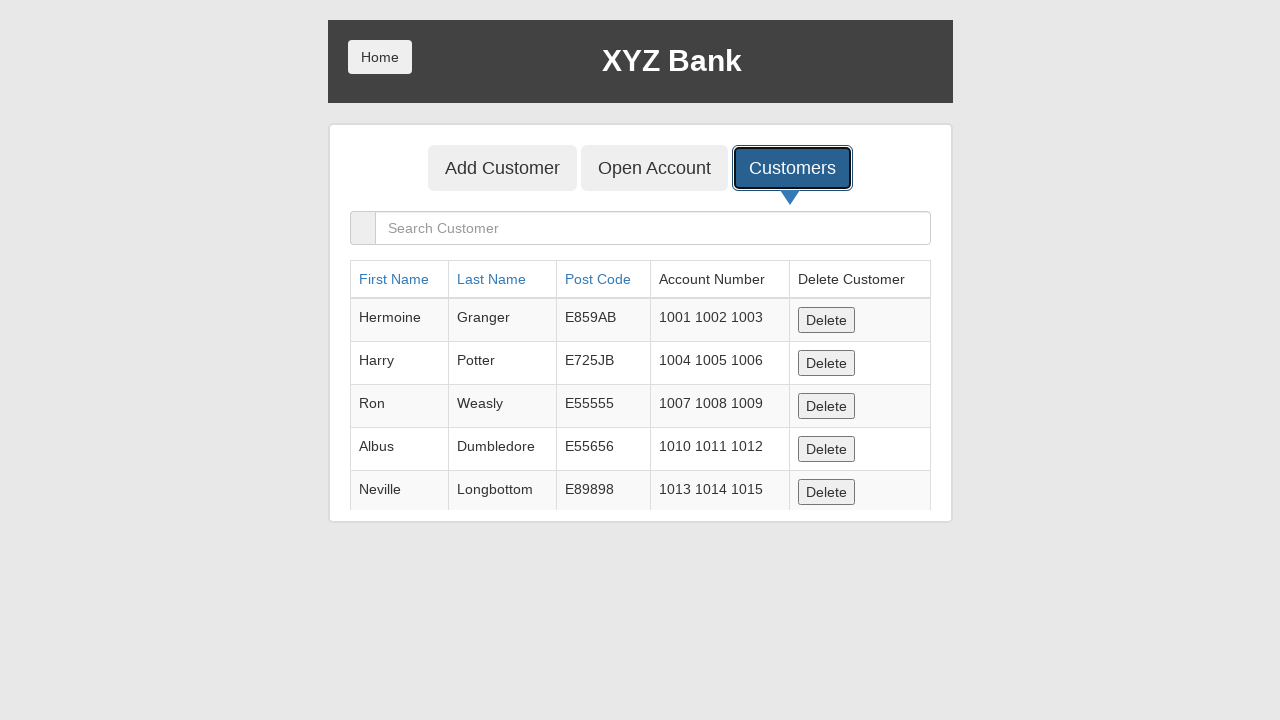

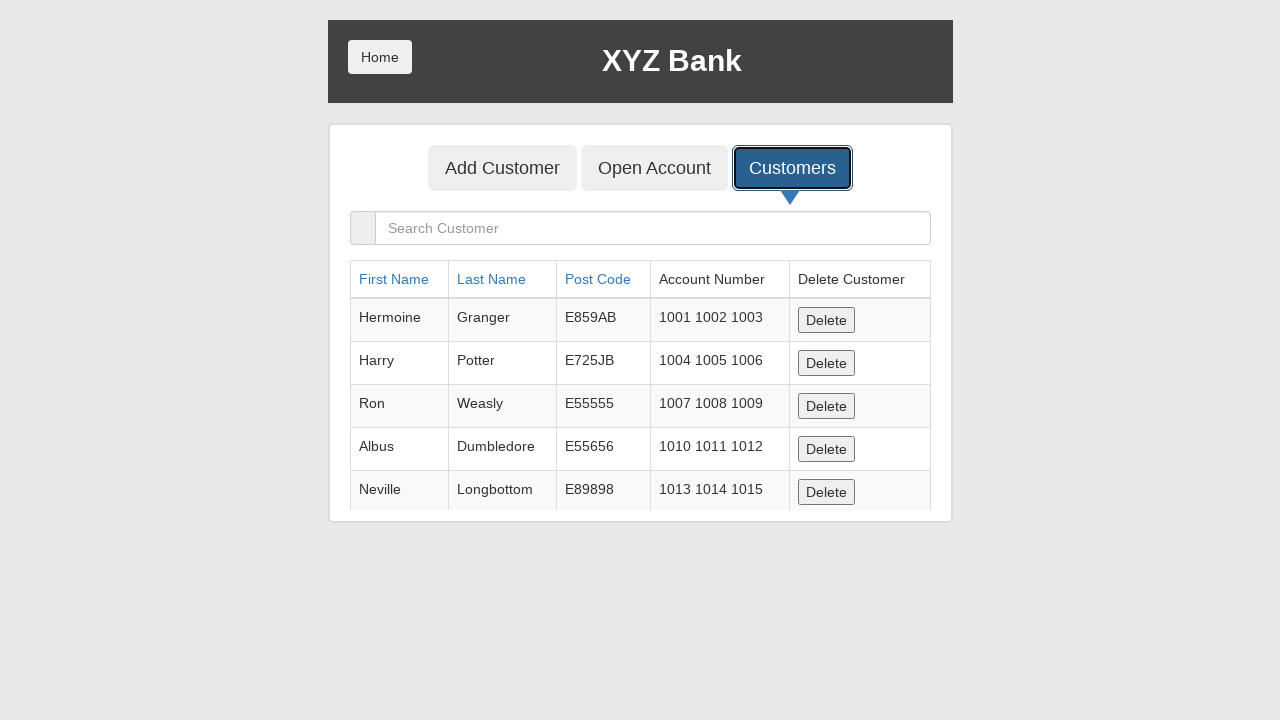